Fills out a practice form with user details (first name, last name, phone number, and gender) for a male user, submits it, and verifies the confirmation modal appears

Starting URL: https://demoqa.com/automation-practice-form

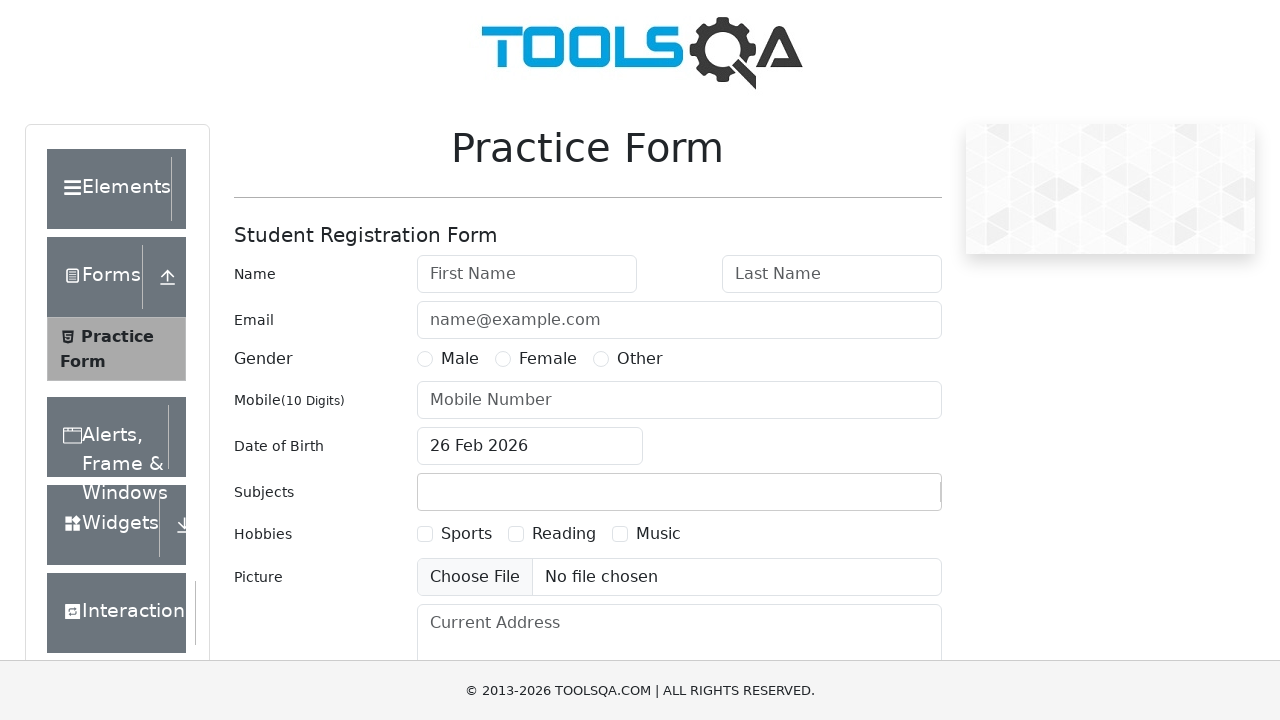

Filled first name field with 'Petr' on #firstName
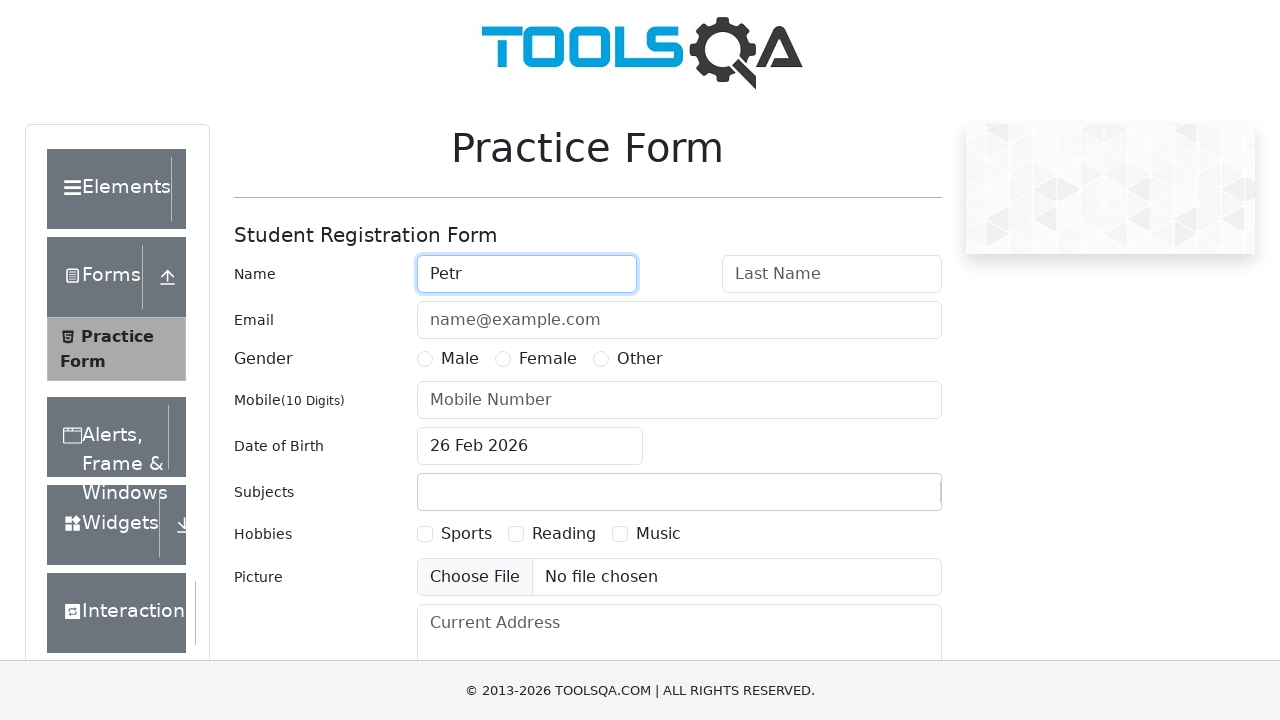

Filled last name field with 'Petrov' on #lastName
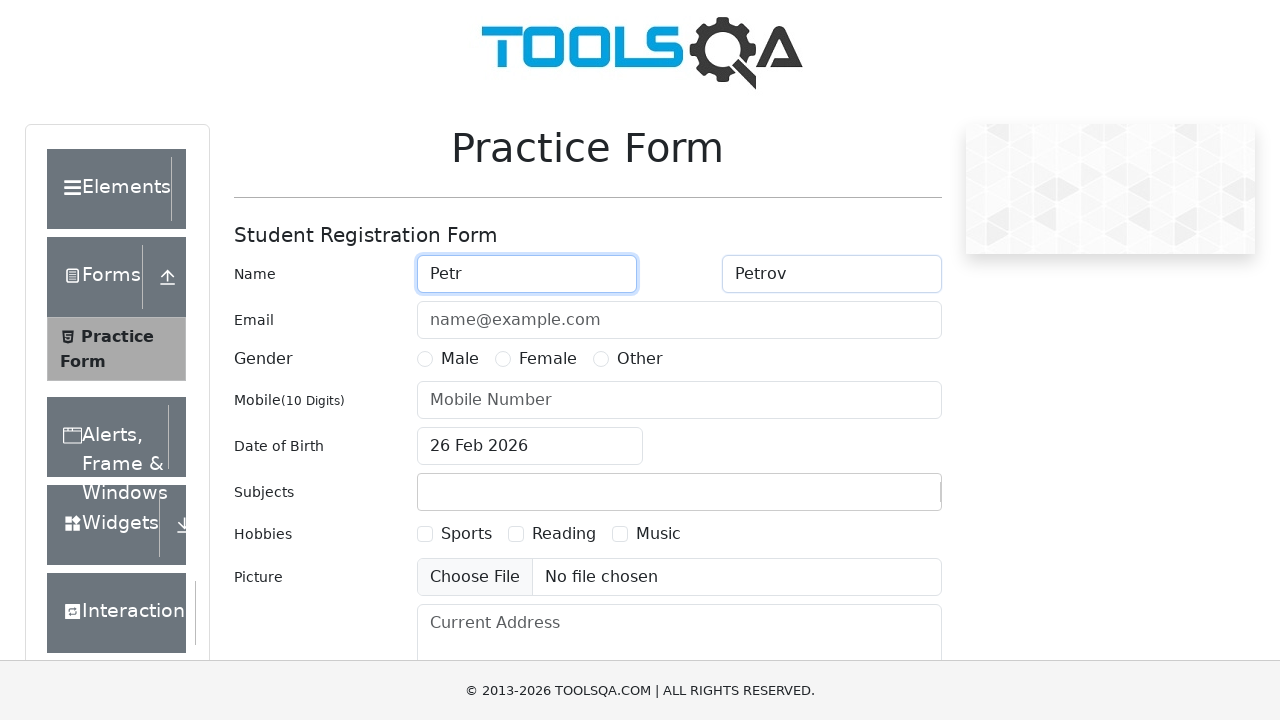

Filled phone number field with '1234567898' on #userNumber
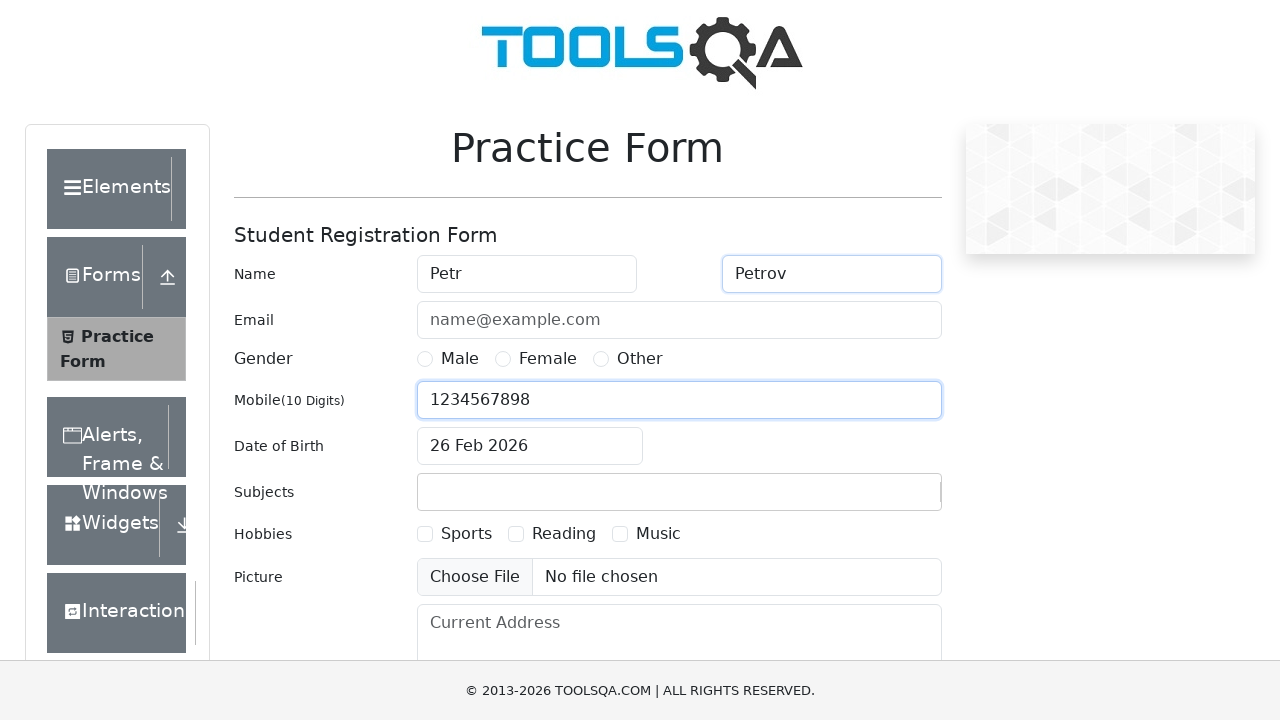

Selected Male gender option at (460, 359) on label[for='gender-radio-1']
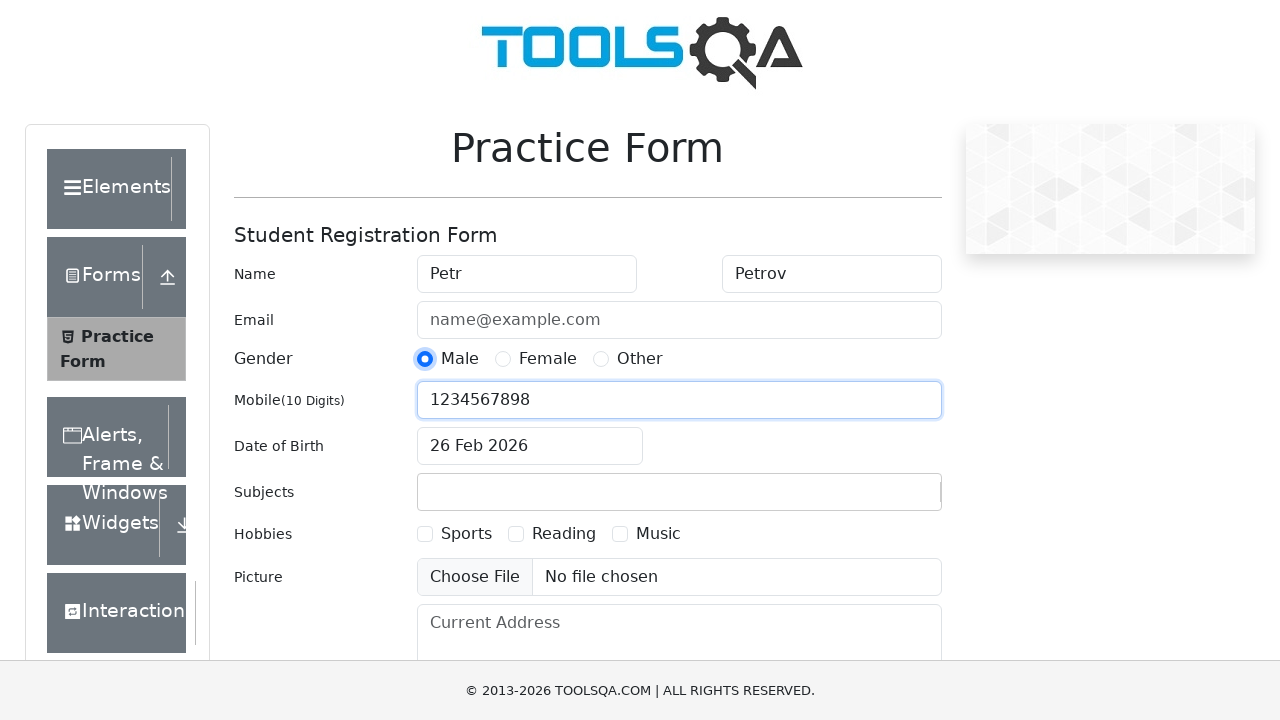

Clicked submit button to submit the form at (885, 499) on #submit
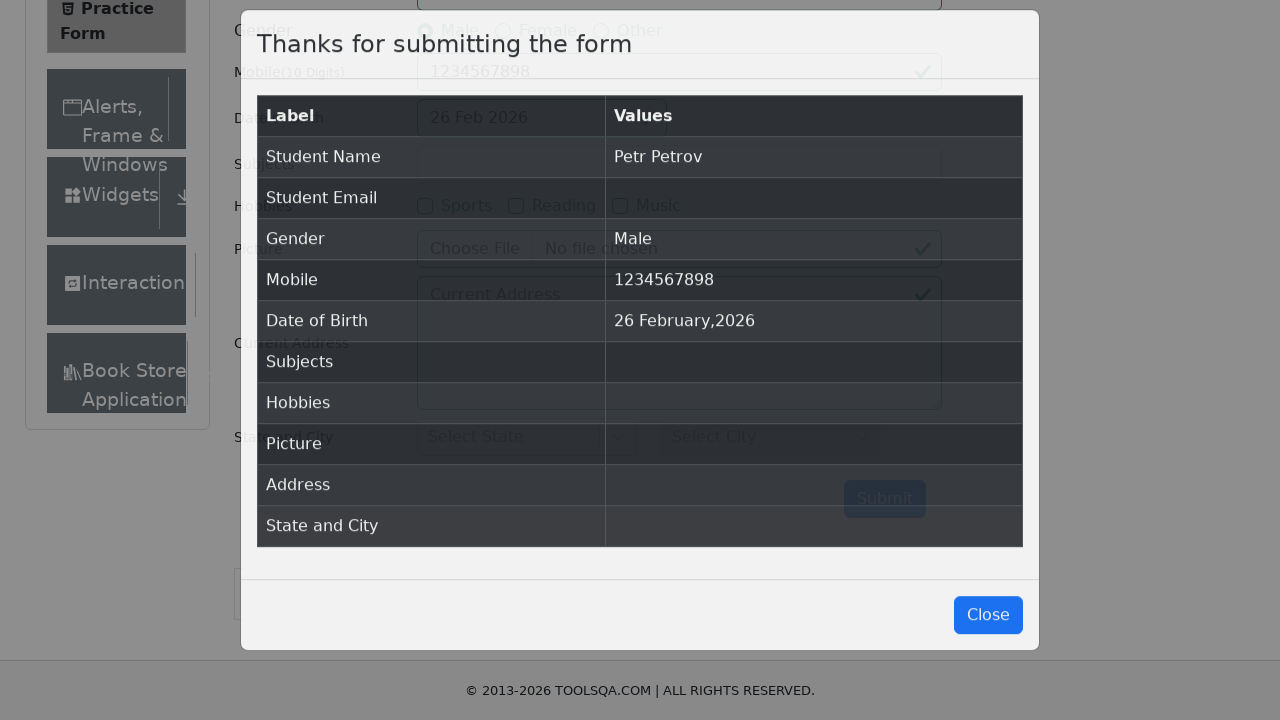

Confirmation modal appeared and is visible
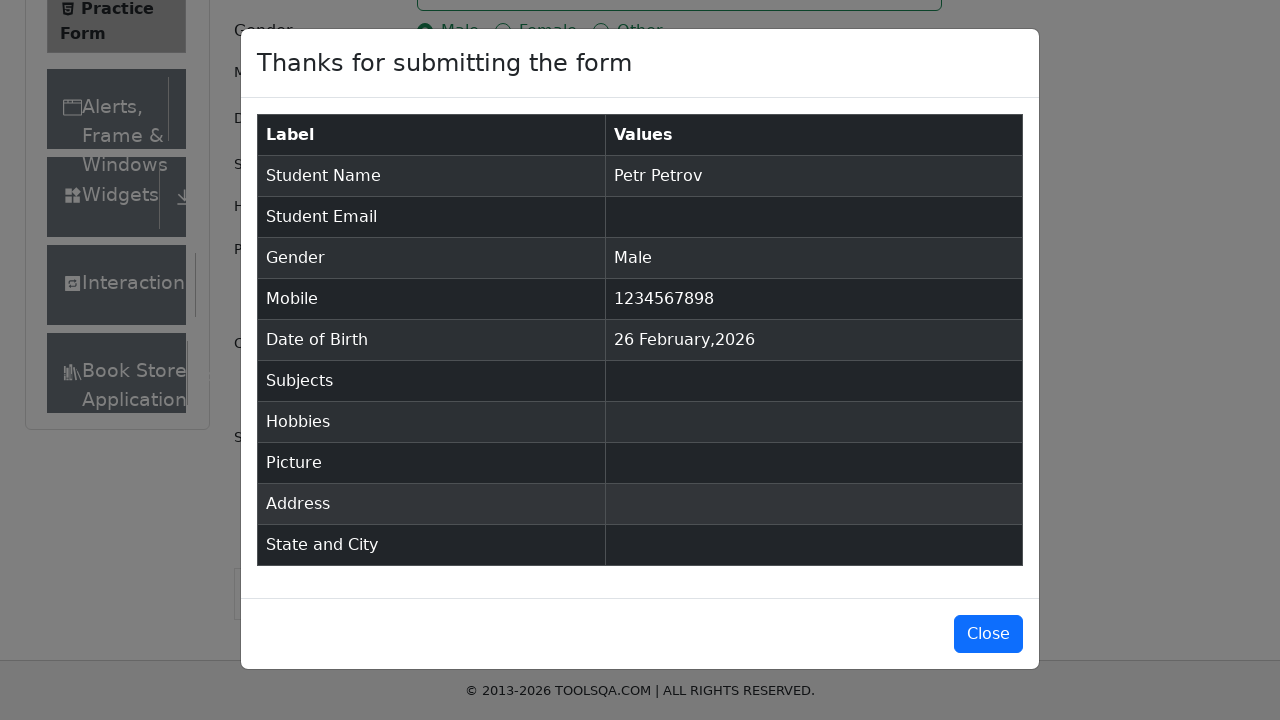

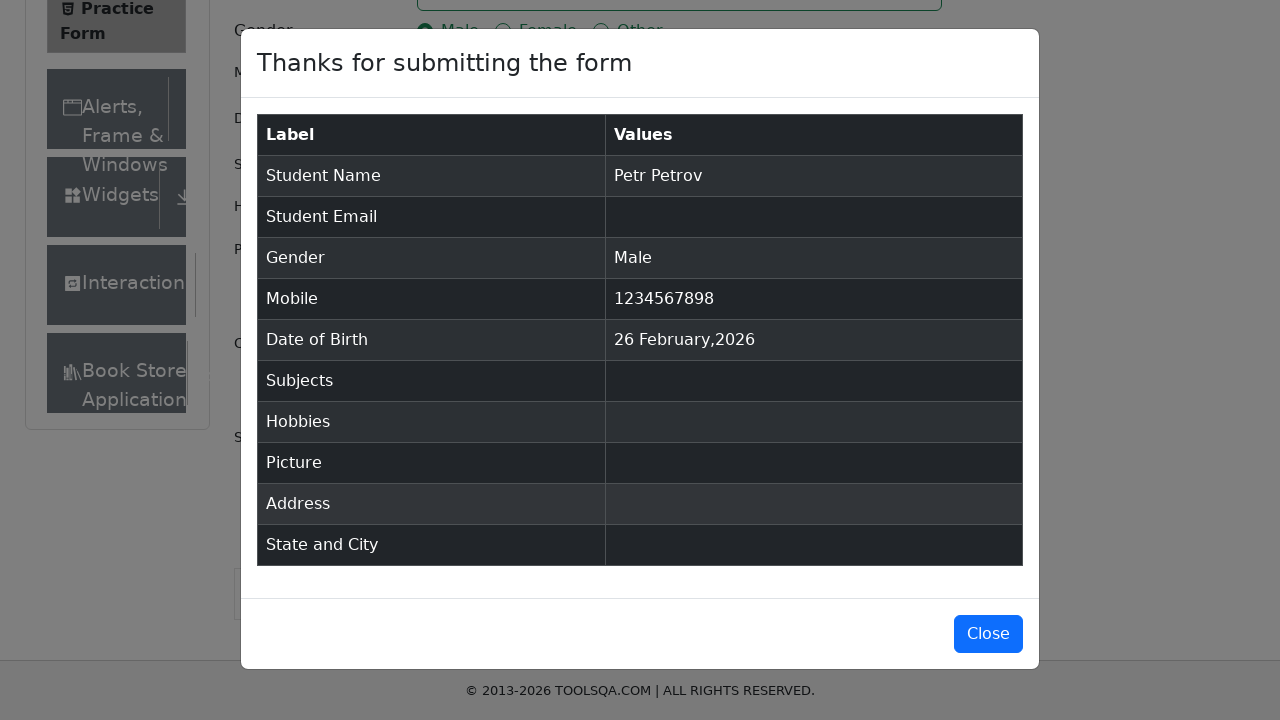